Fills out a practice form on Techlistic website including name fields, gender selection, experience level, profession checkbox, and clicking on browser commands

Starting URL: https://www.techlistic.com/p/selenium-practice-form.html

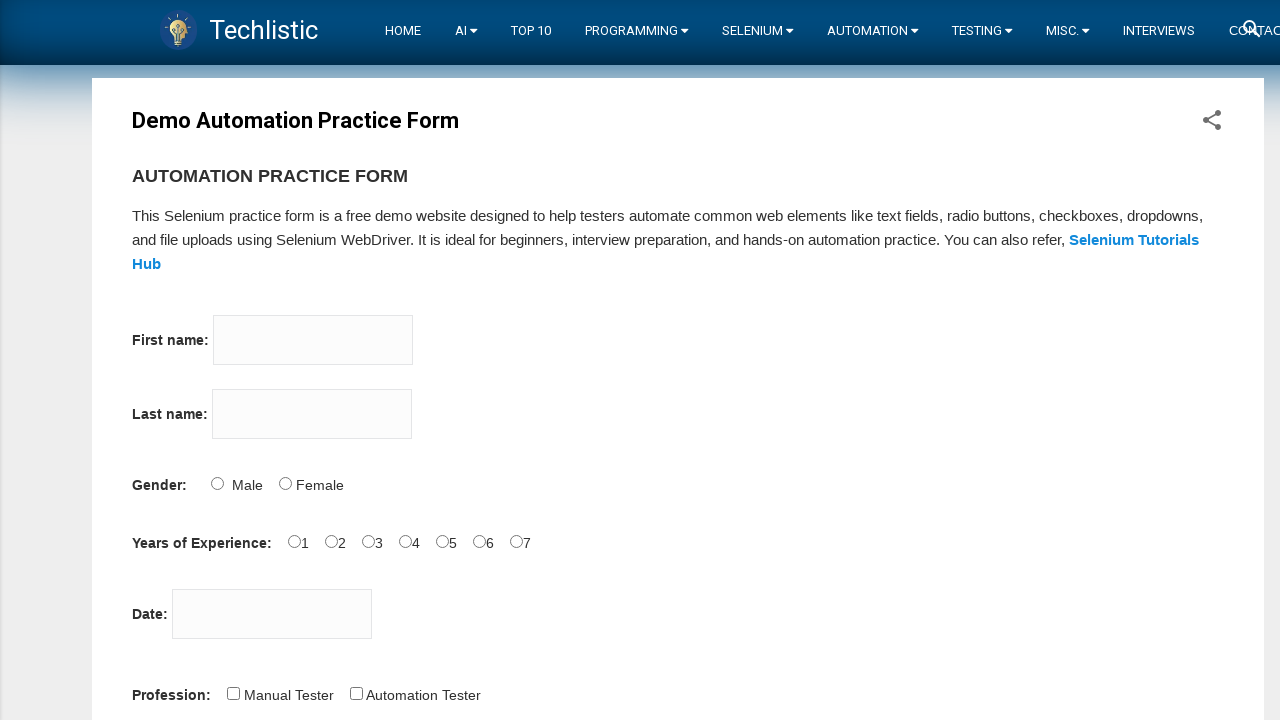

Filled first name field with 'ali' on [name="firstname"]
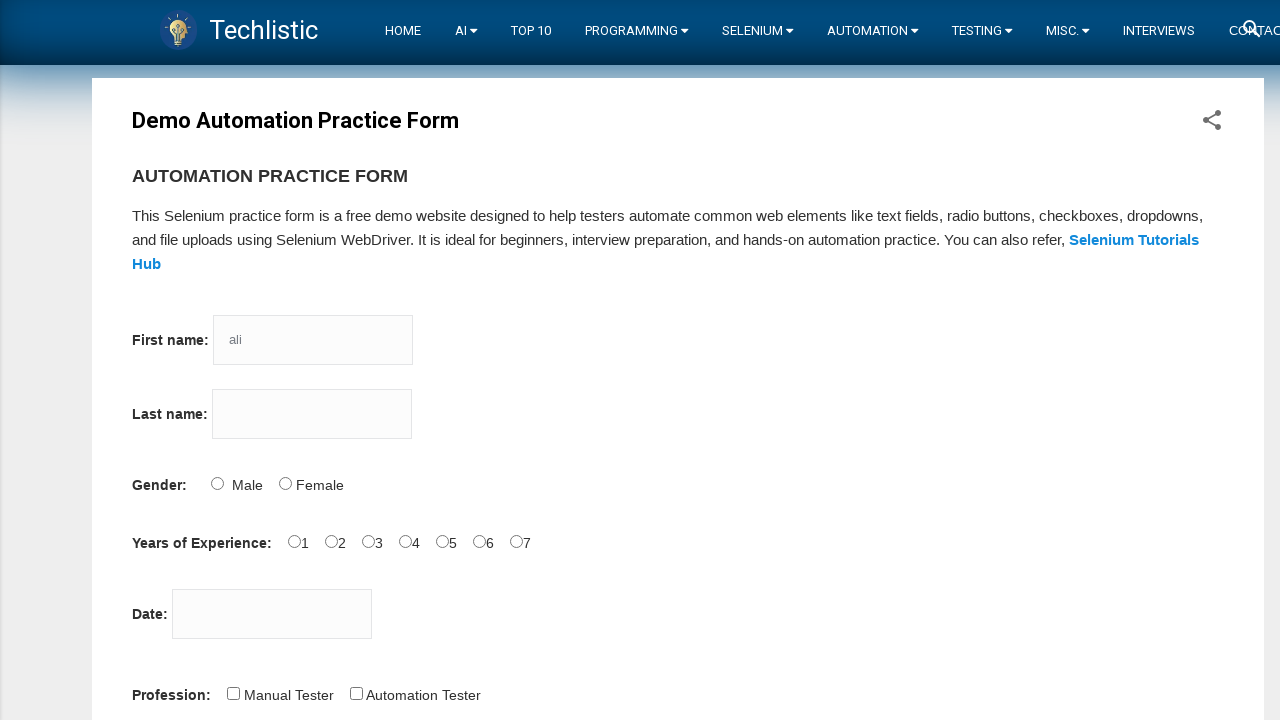

Filled last name field with 'abu' on [name="lastname"]
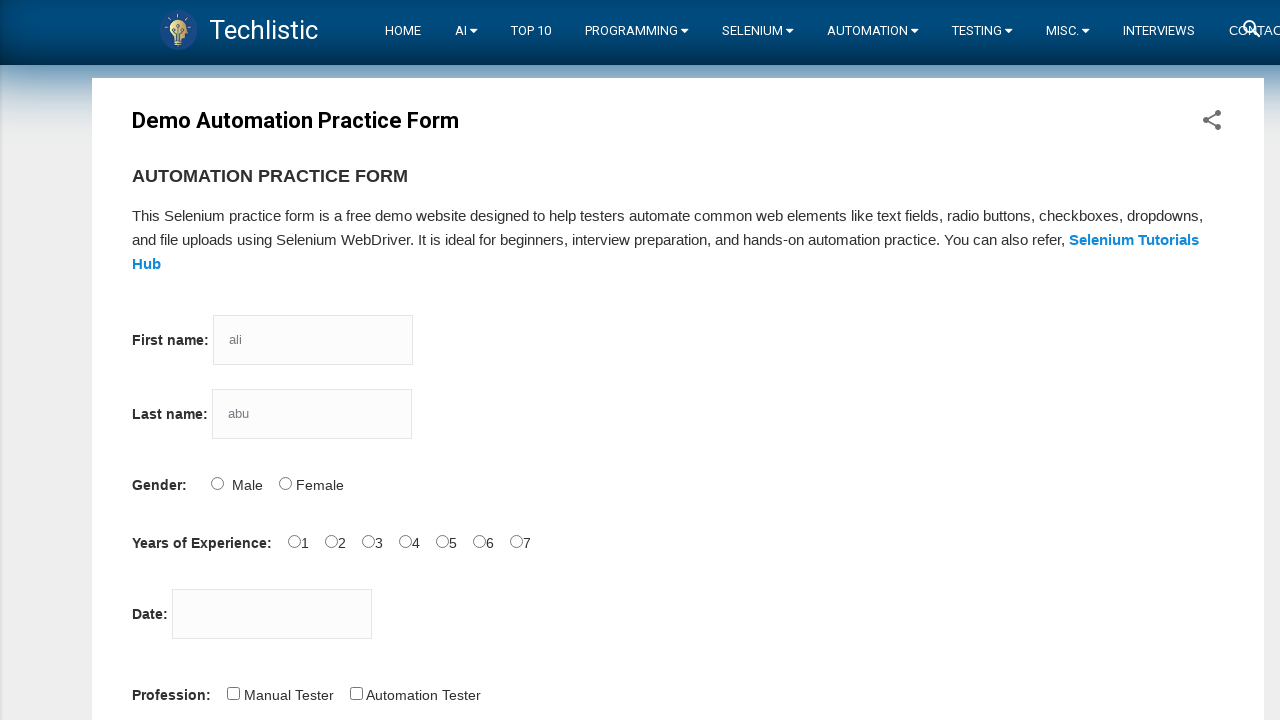

Selected Male gender option at (217, 483) on [name="sex"][value="Male"]
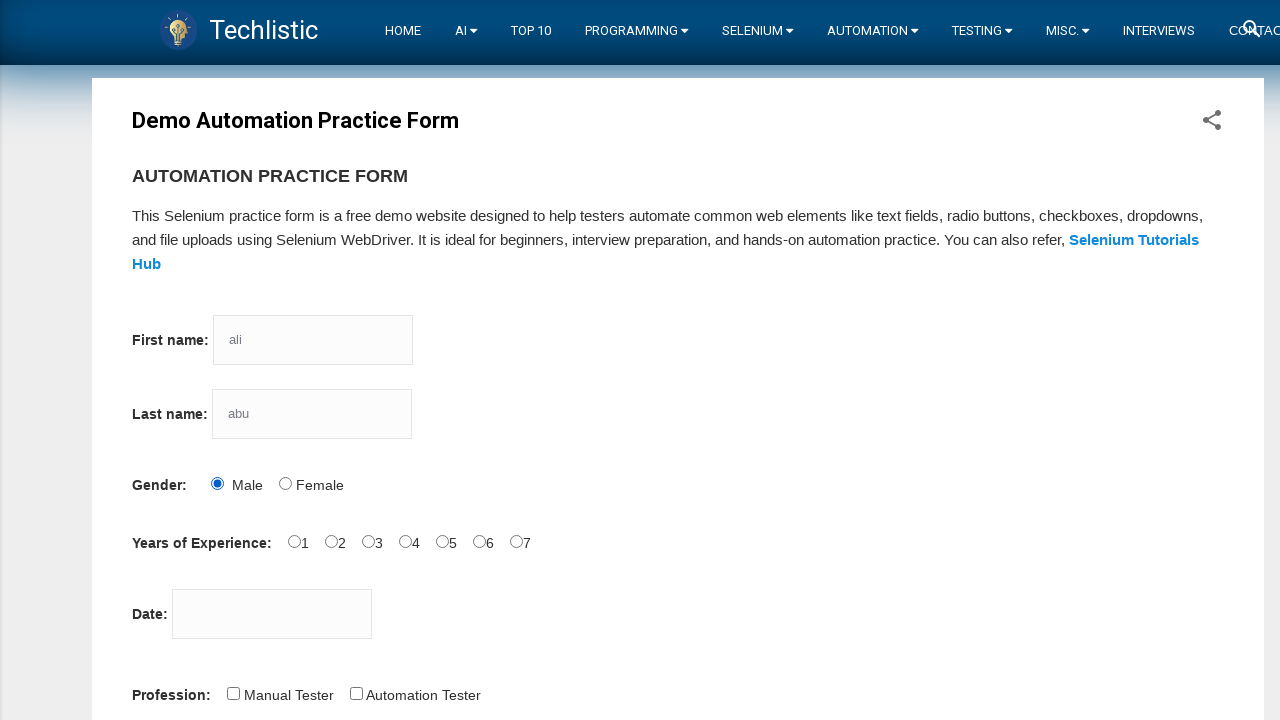

Selected 4 years of experience at (405, 541) on [name="exp"][value="4"]
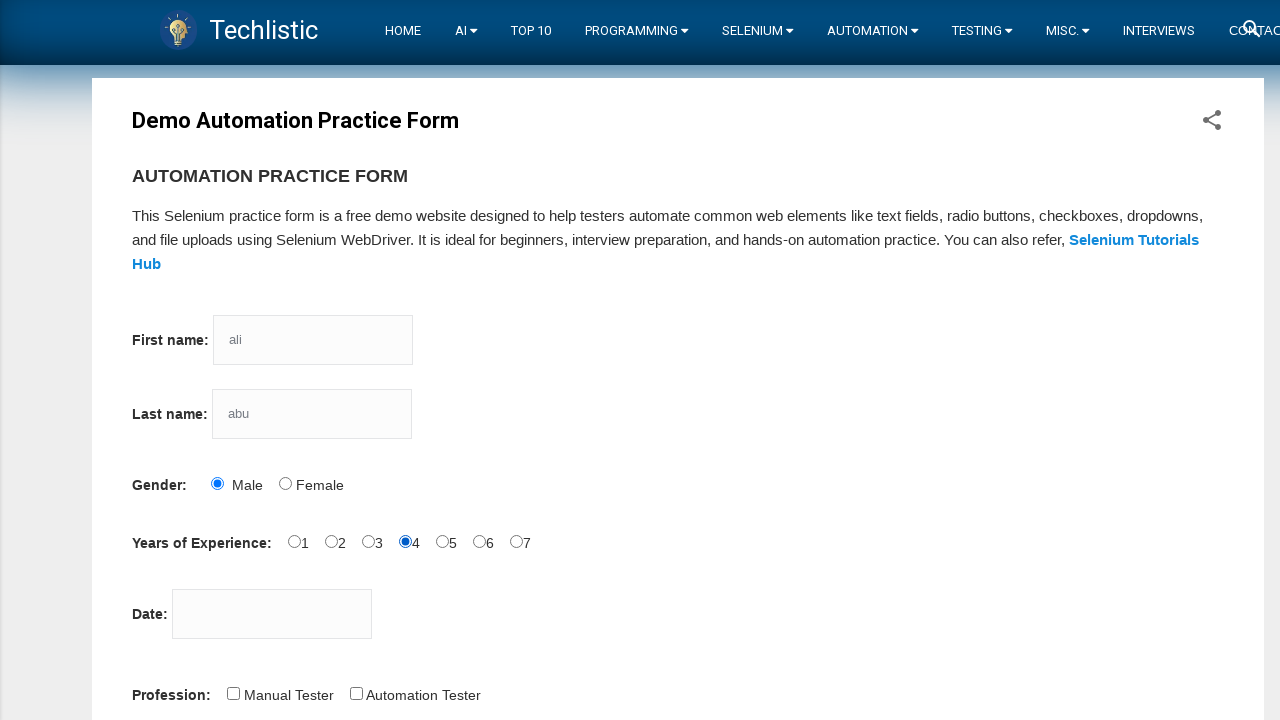

Selected Automation Tester profession at (356, 693) on [name="profession"][value="Automation Tester"]
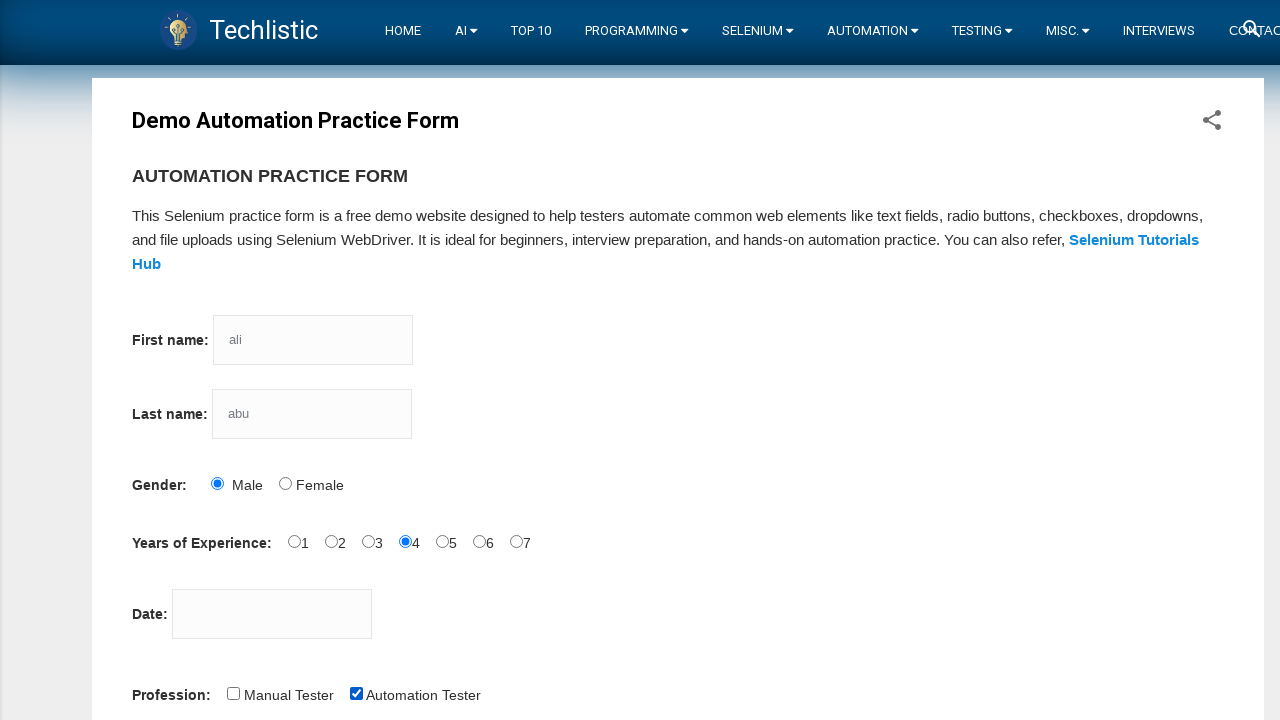

Clicked on Browser Commands link at (220, 360) on text=Browser Commands
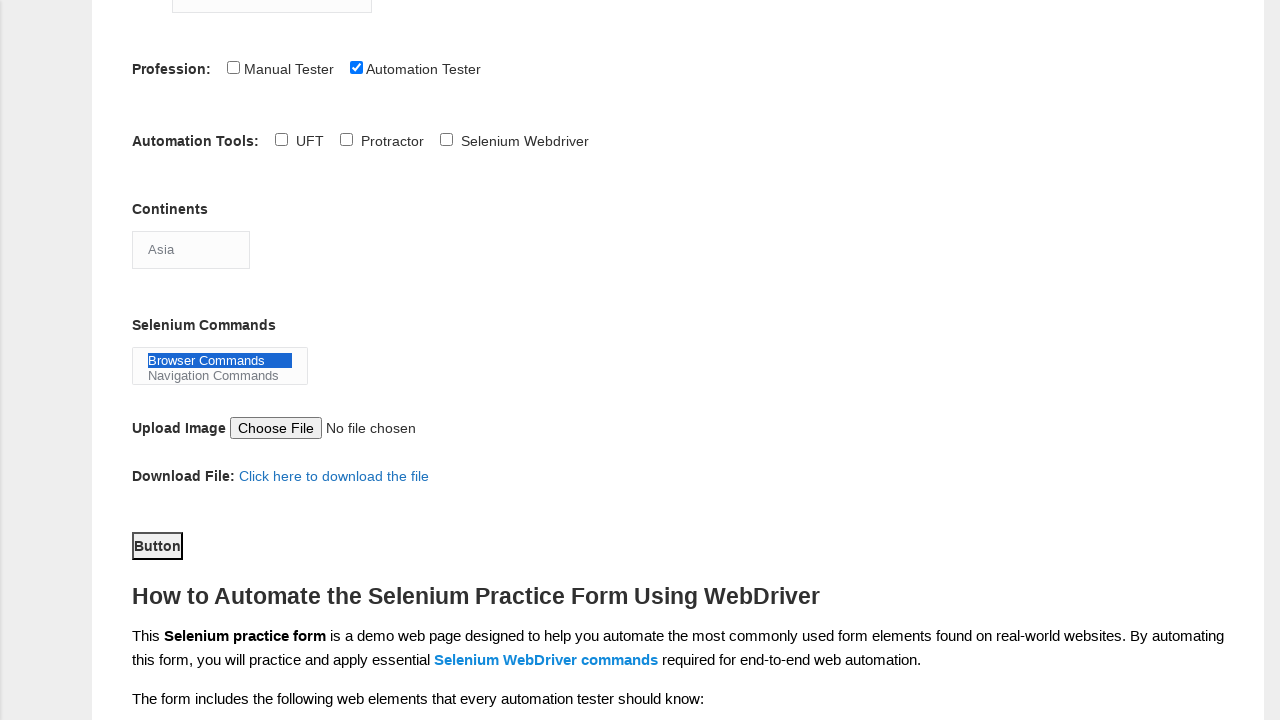

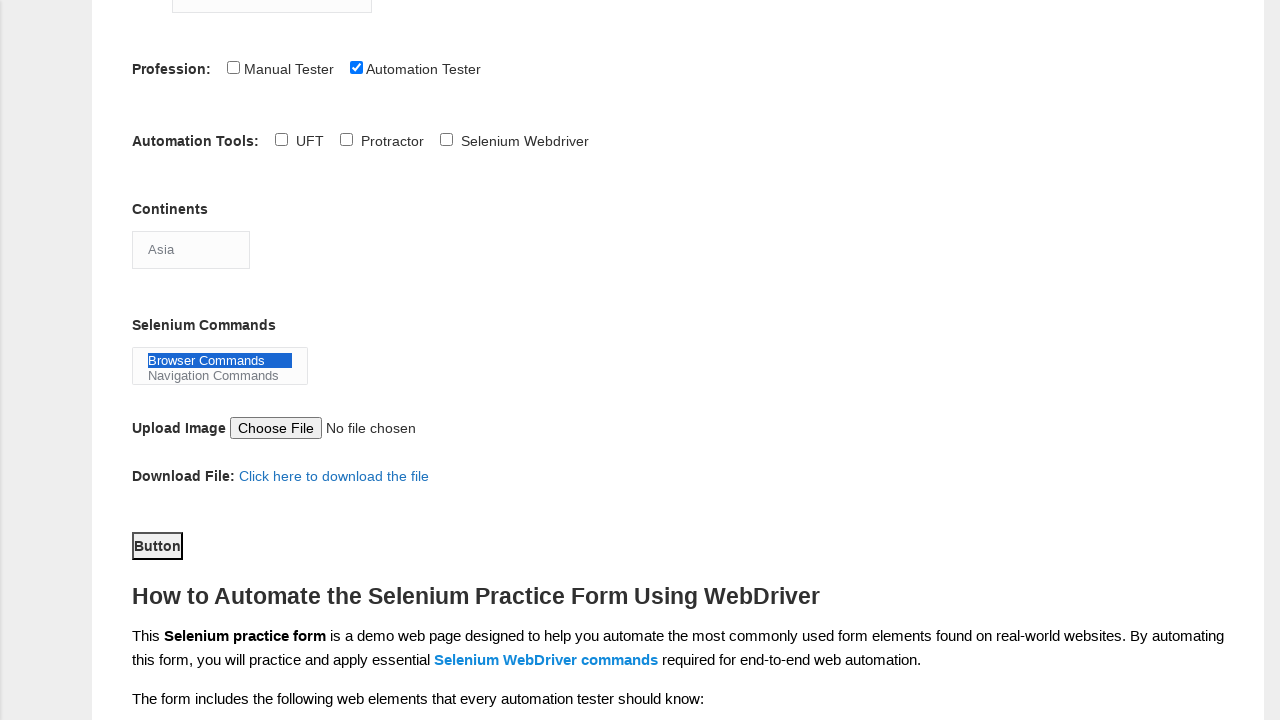